Simple navigation test that opens a website and verifies the page loads by checking the title and URL are accessible.

Starting URL: https://rahulshettyacademy.com

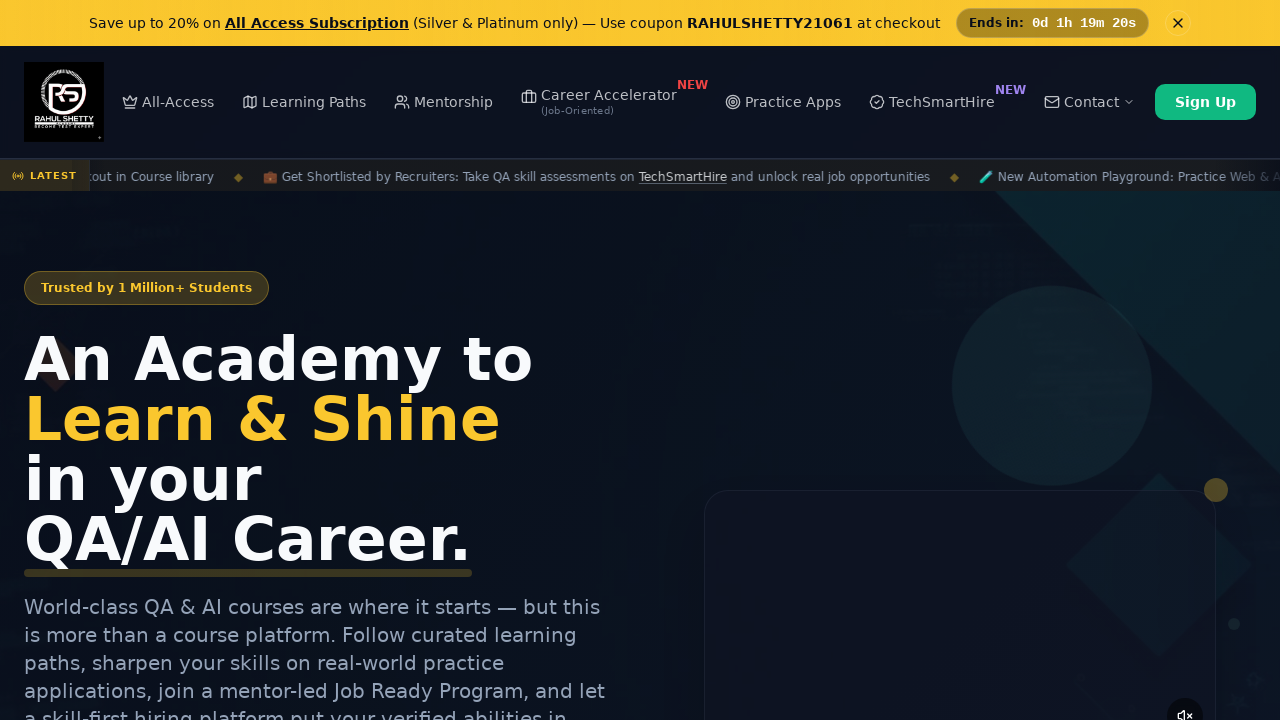

Waited for page to fully load (domcontentloaded)
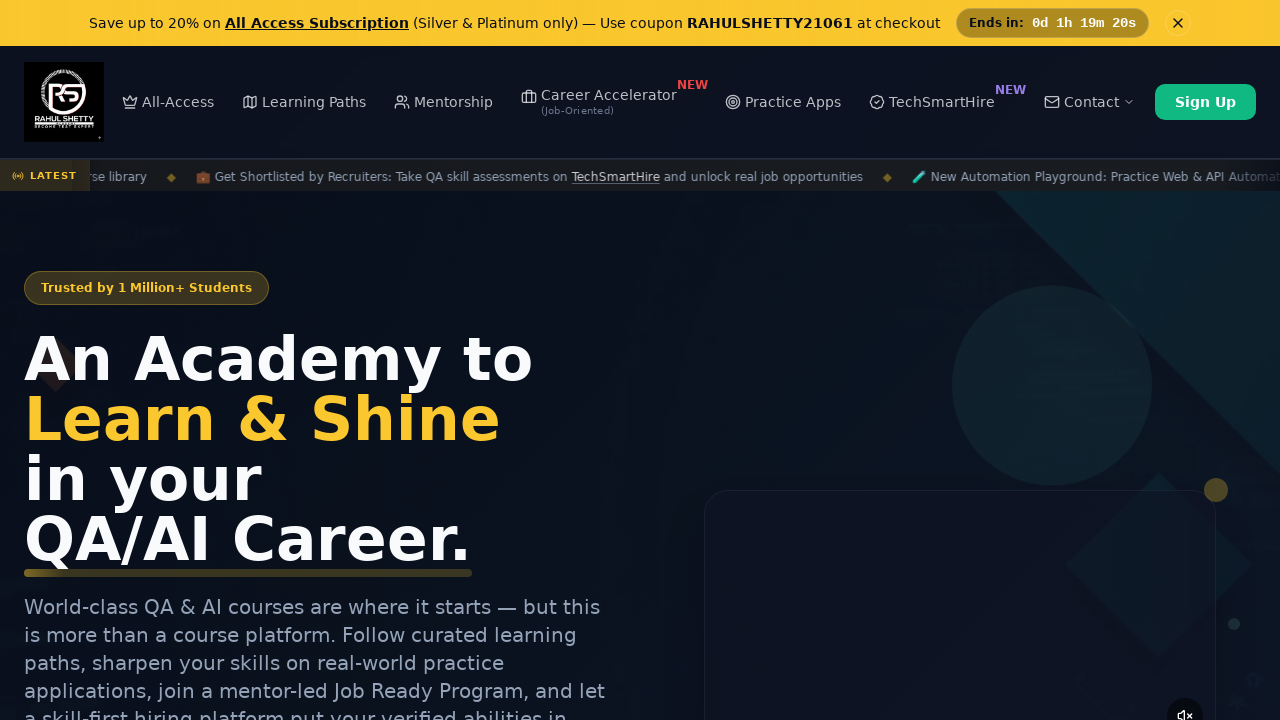

Retrieved page title: Rahul Shetty Academy | QA Automation, Playwright, AI Testing & Online Training
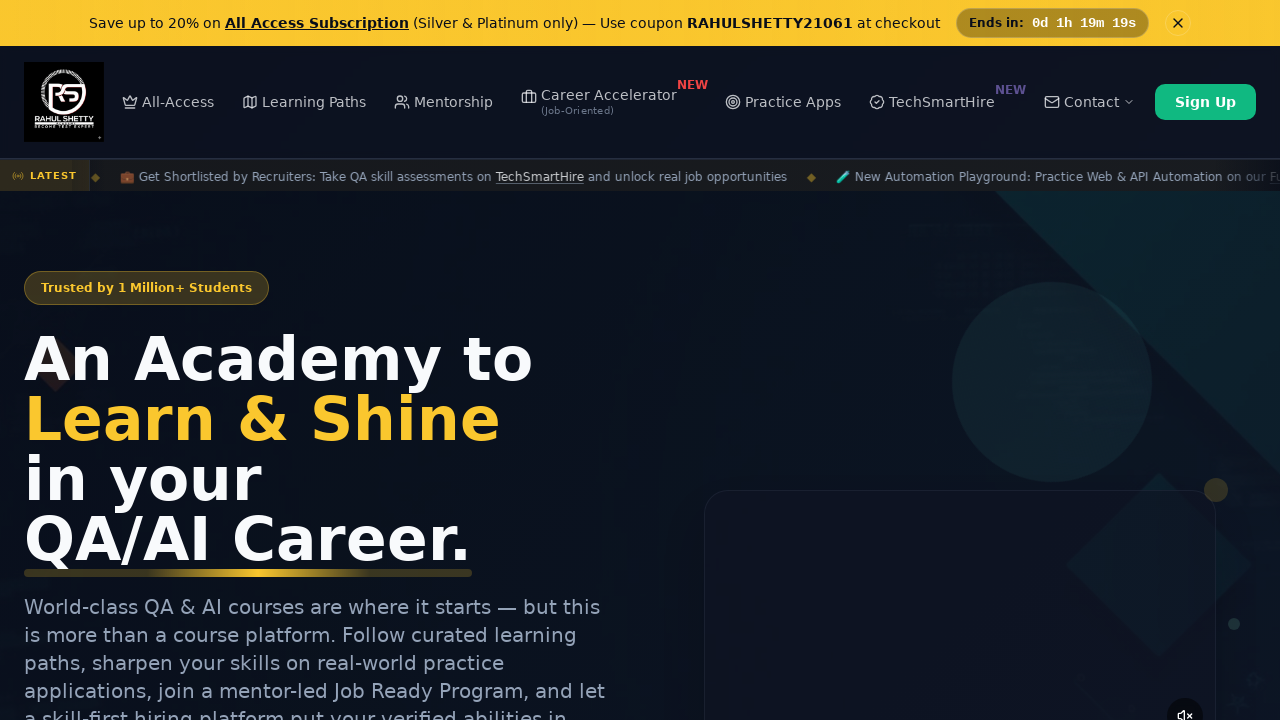

Retrieved current URL: https://rahulshettyacademy.com/
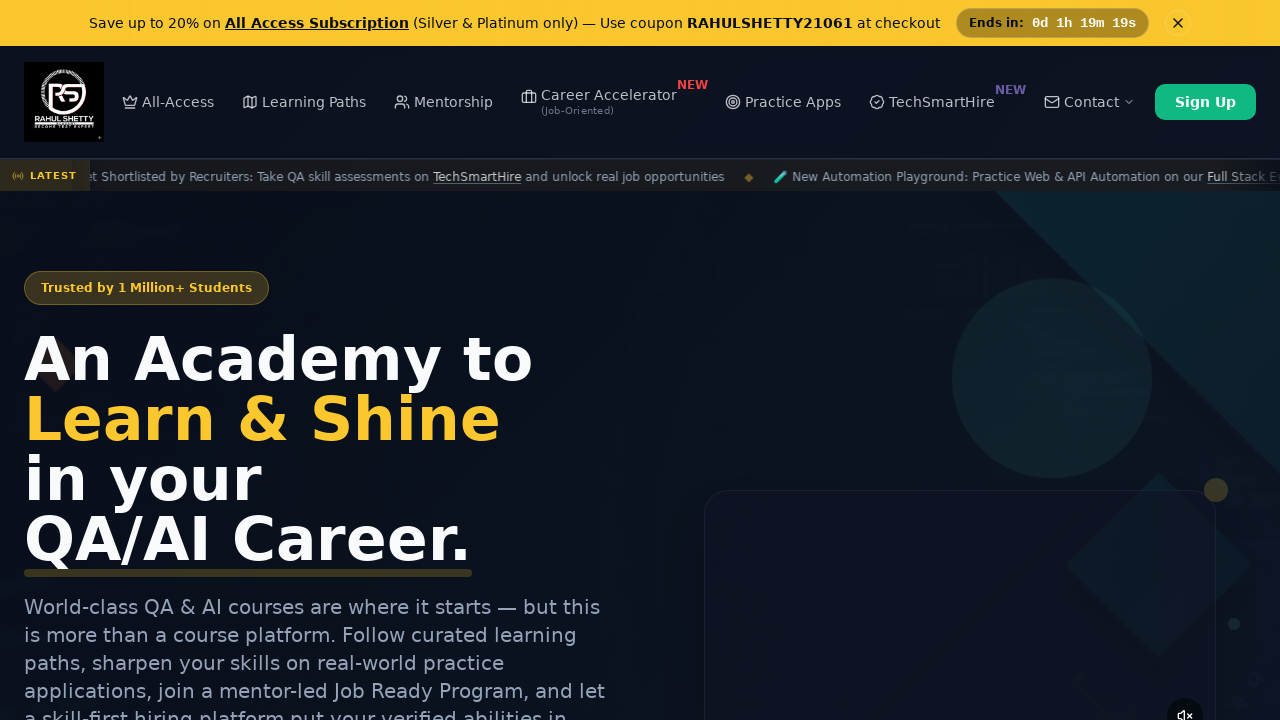

Verified that URL contains 'rahulshettyacademy'
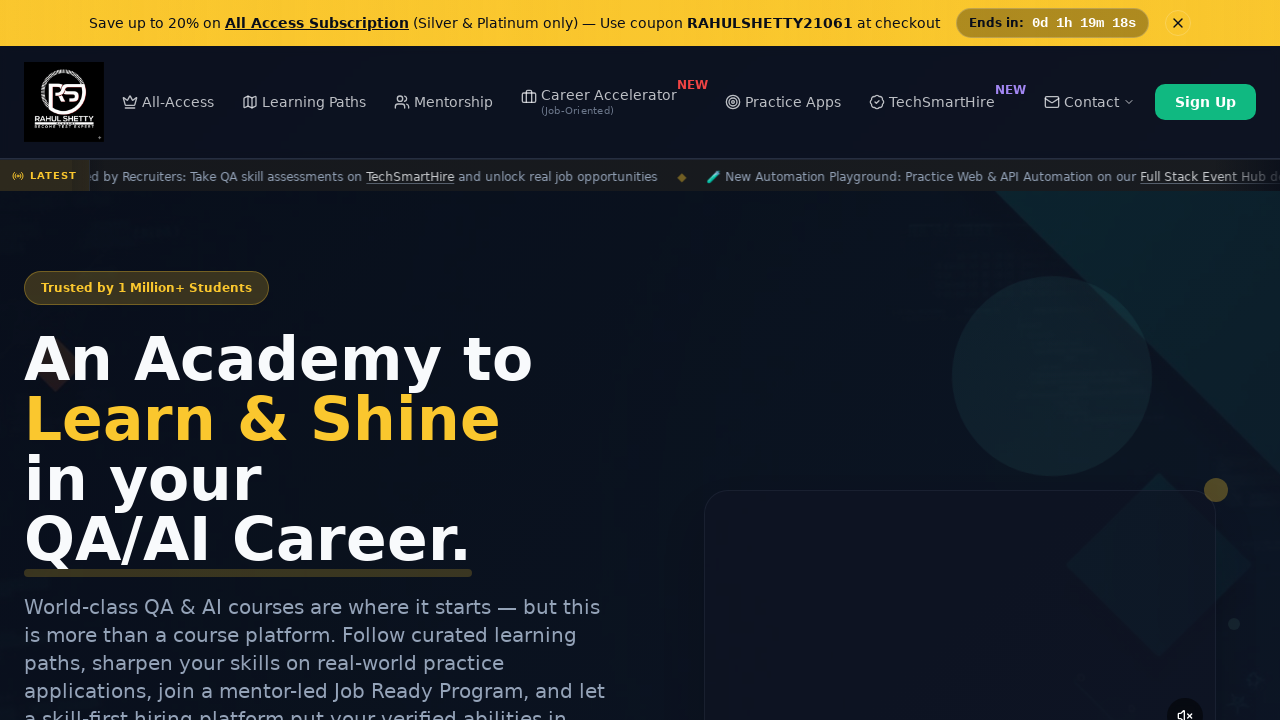

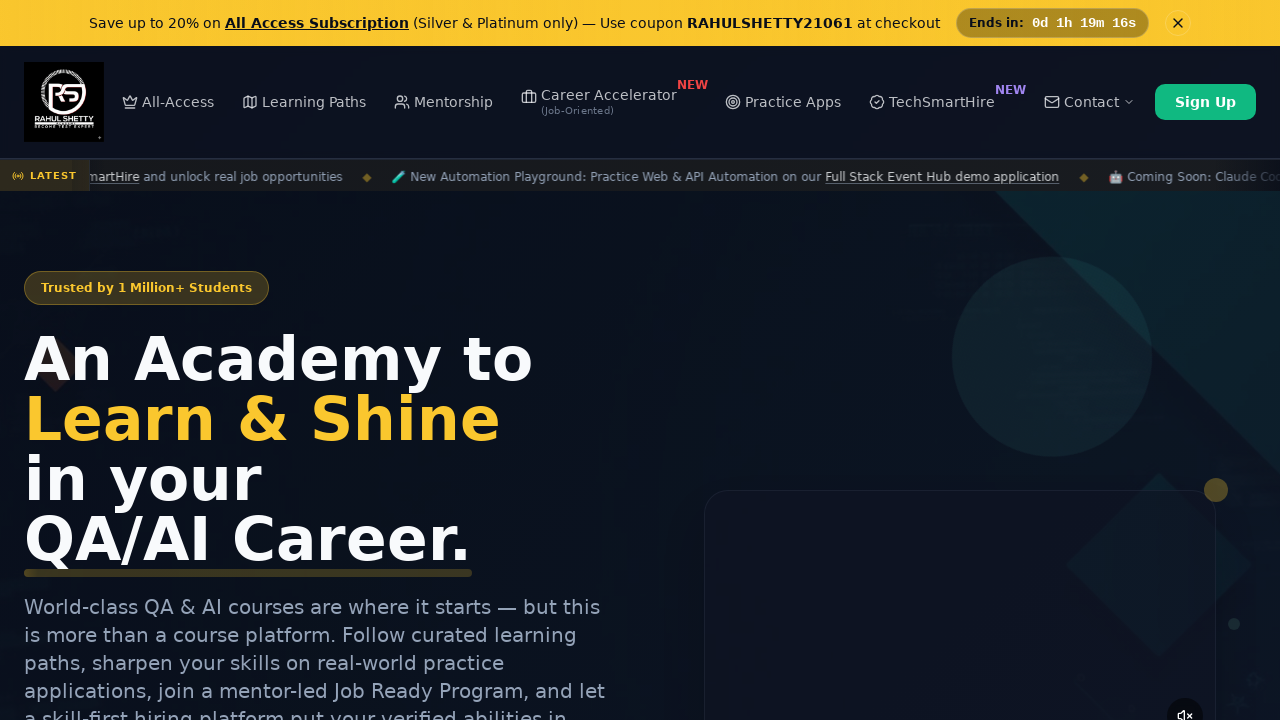